Tests JavaScript alert handling by clicking a button to trigger a simple alert, accepting it, and verifying the result message is displayed on the page.

Starting URL: https://training-support.net/webelements/alerts

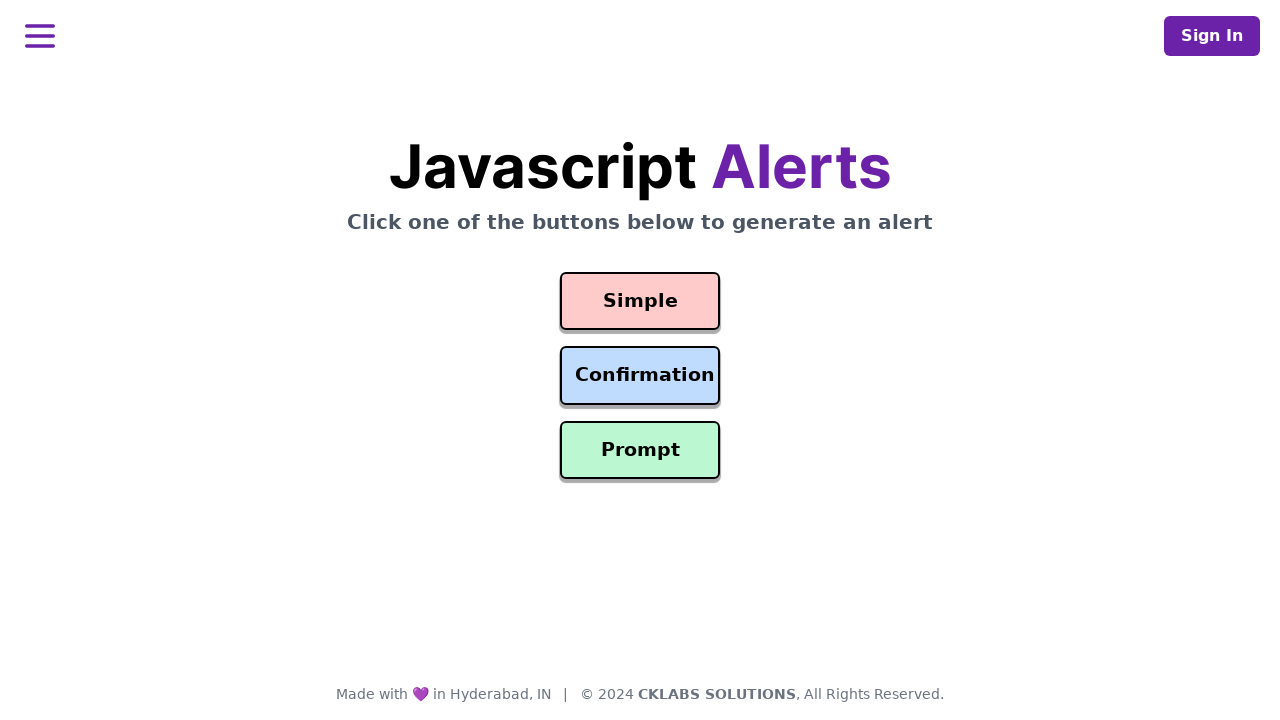

Clicked simple alert button at (640, 301) on #simple
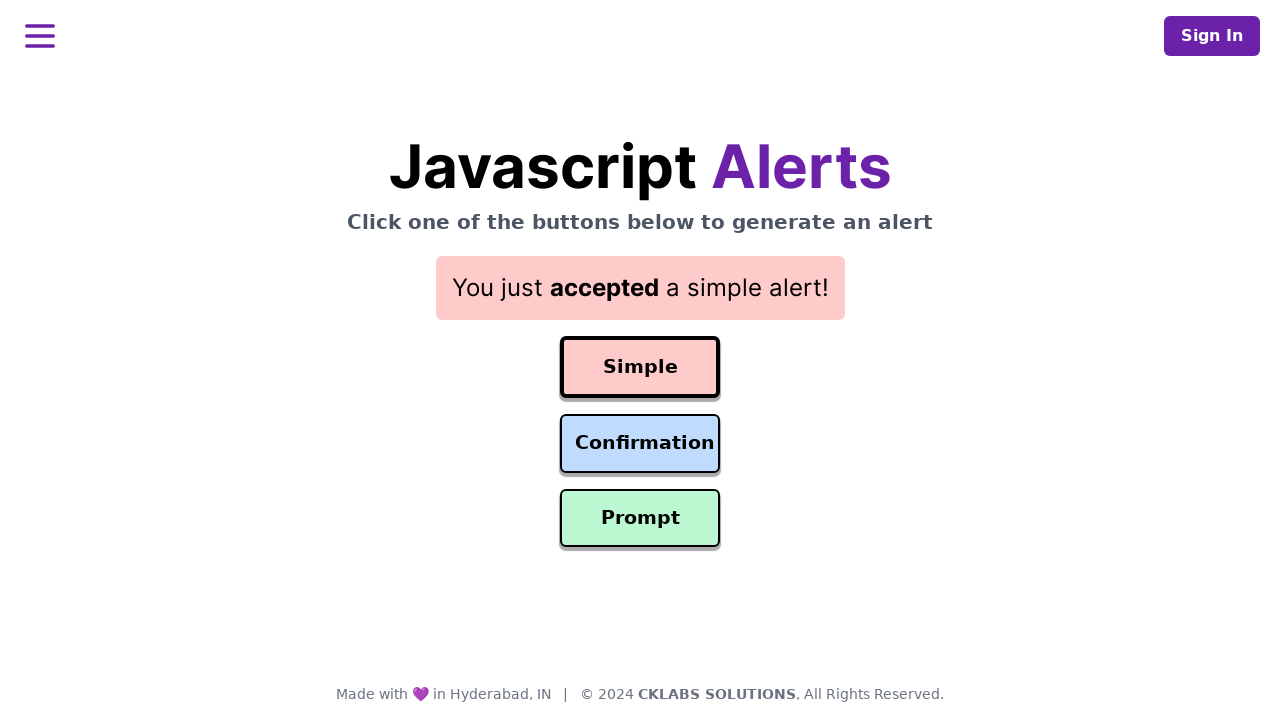

Set up dialog handler to accept alerts
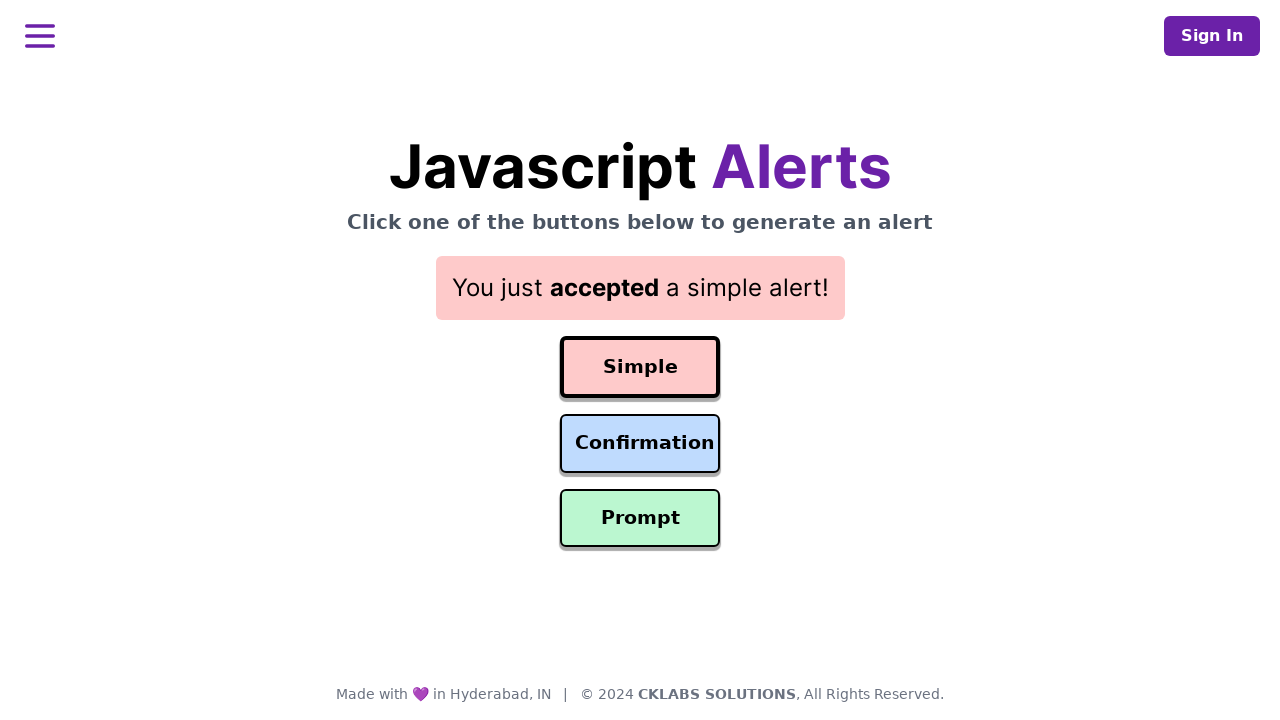

Waited for result element to appear after accepting alert
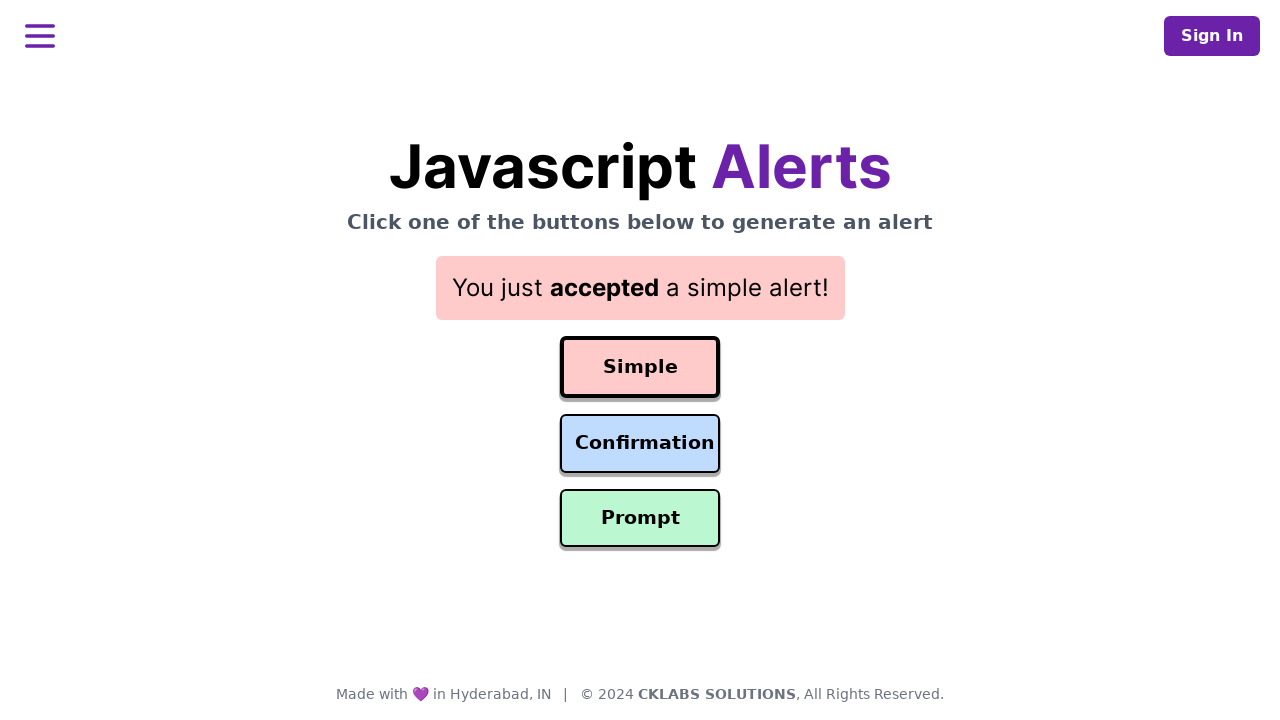

Set up dialog handler function for alert handling
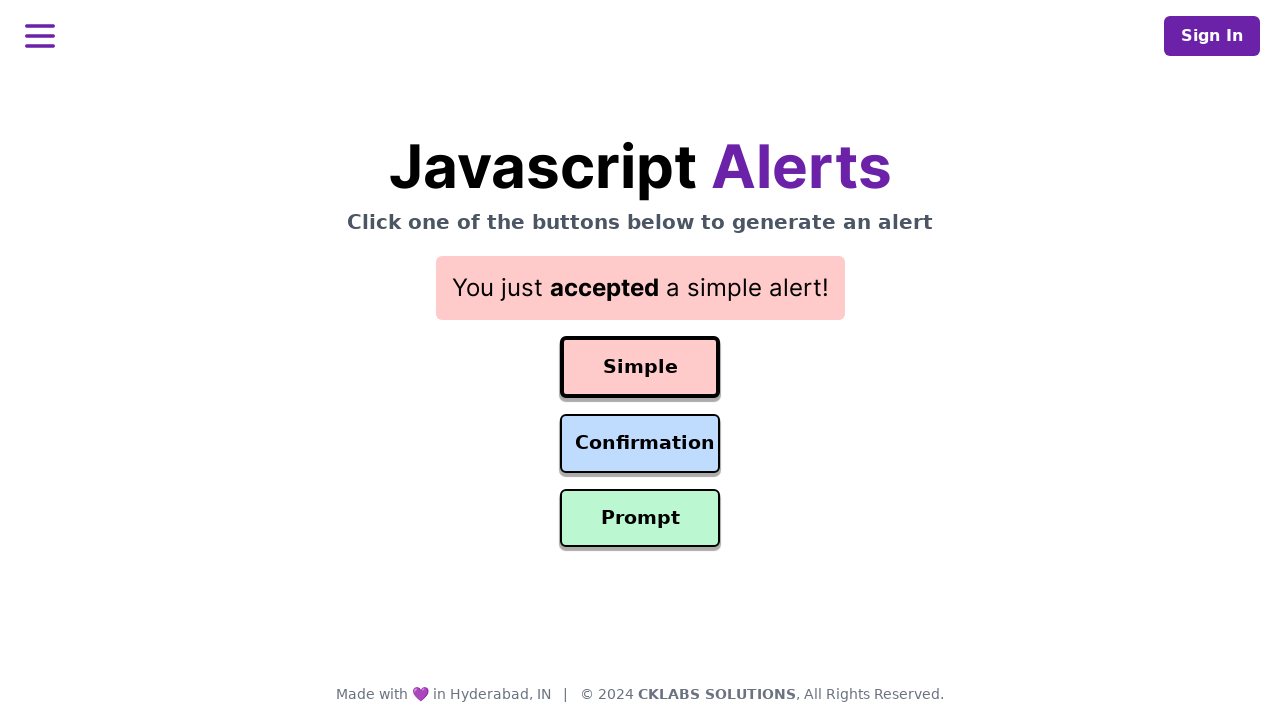

Clicked simple alert button again to demonstrate dialog handling pattern at (640, 367) on #simple
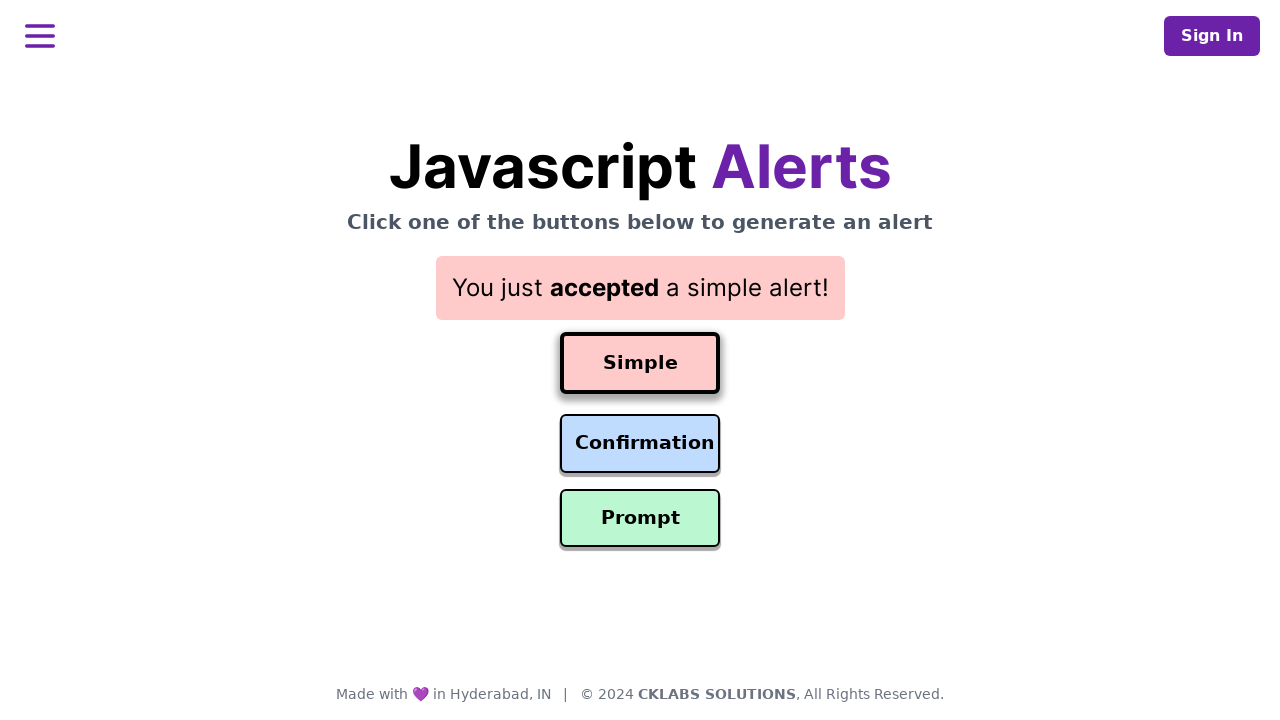

Waited for result element to appear after accepting second alert
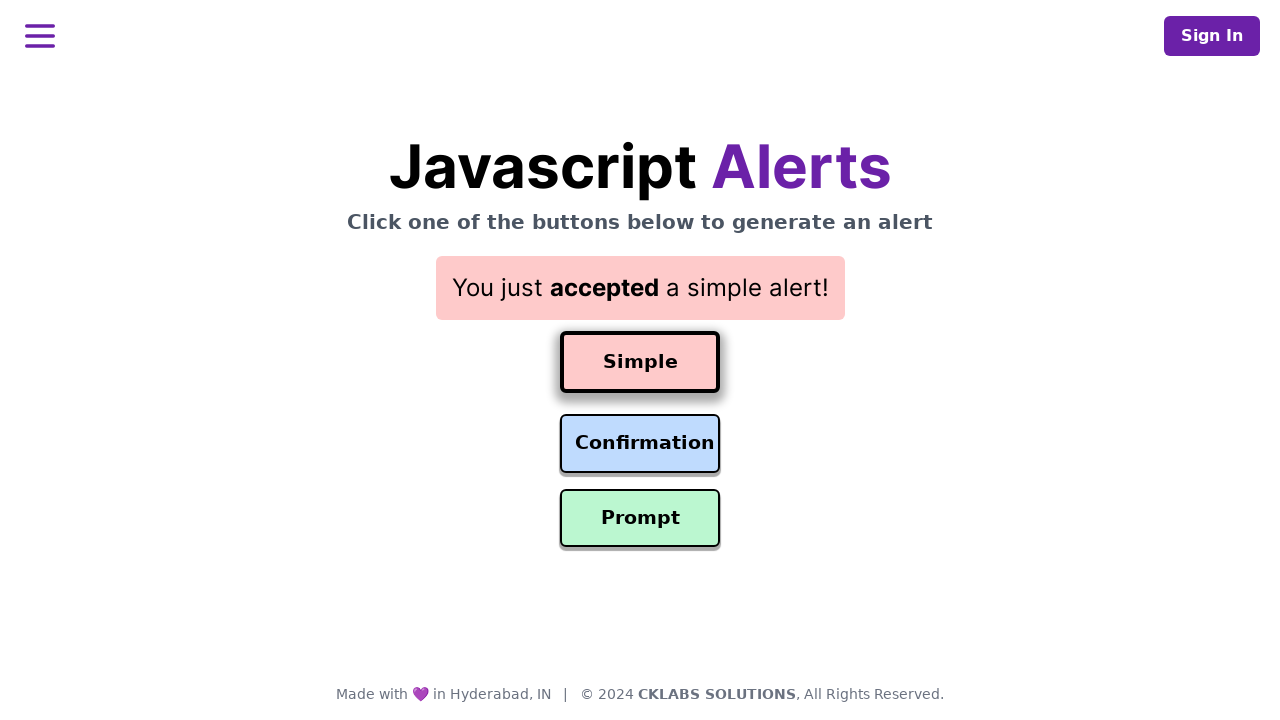

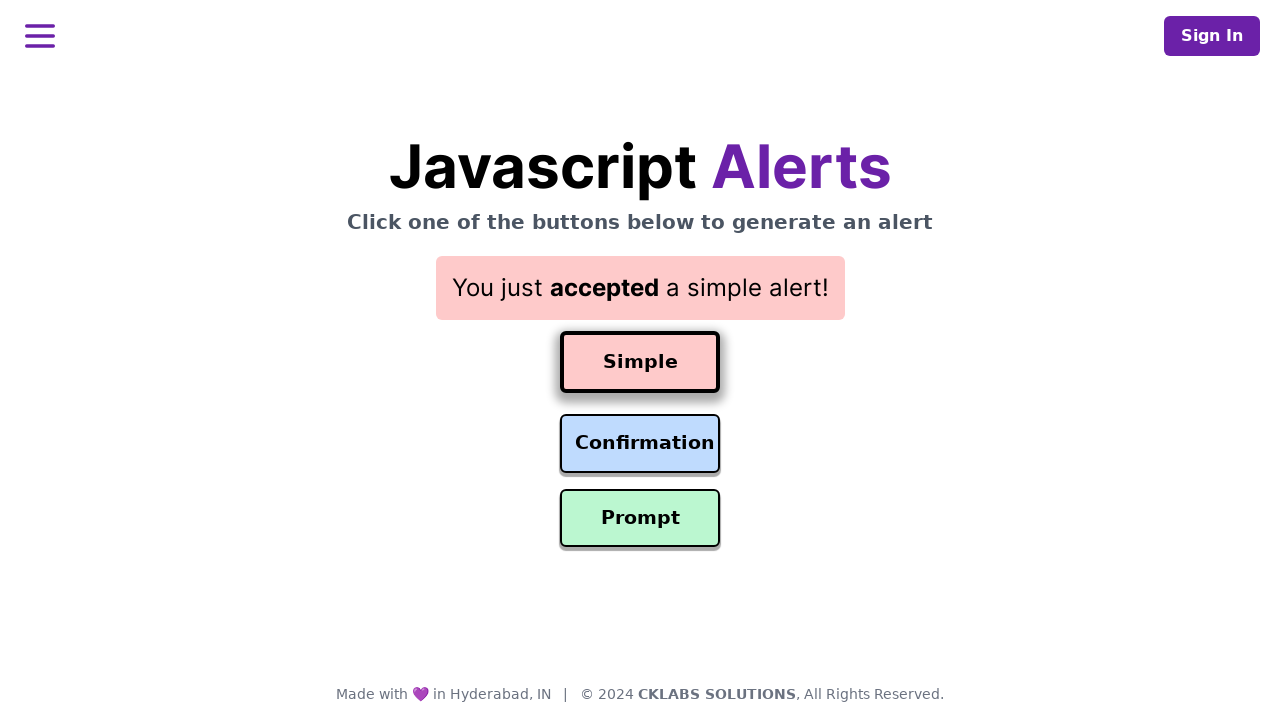